Waits for price to reach $100, books an item, then solves a math problem and submits the answer

Starting URL: http://suninjuly.github.io/explicit_wait2.html

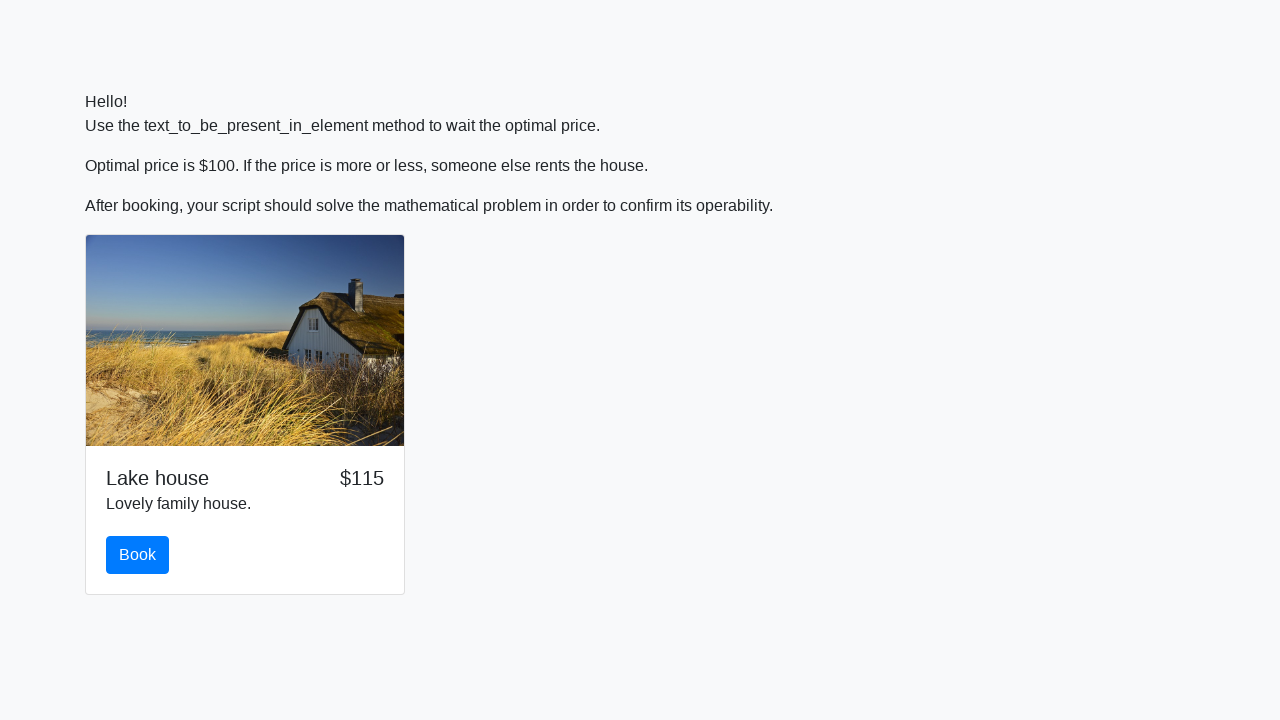

Waited for price to reach $100
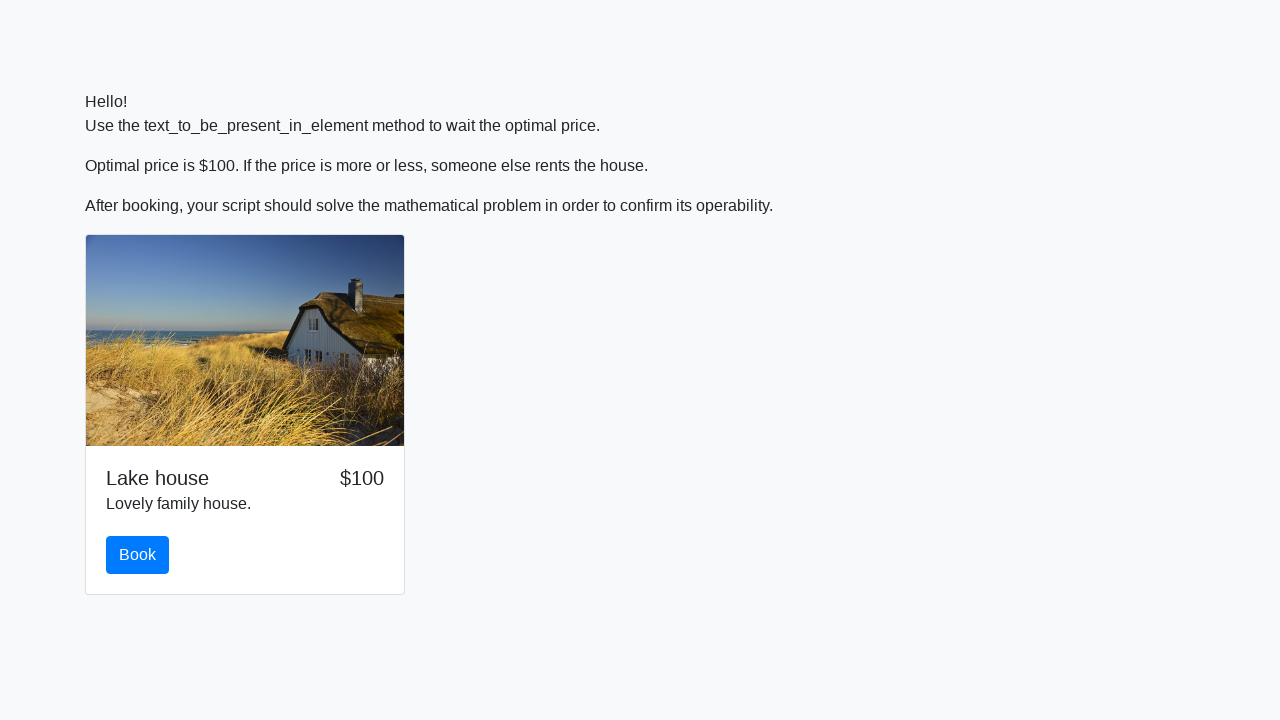

Clicked the book button at (138, 555) on #book
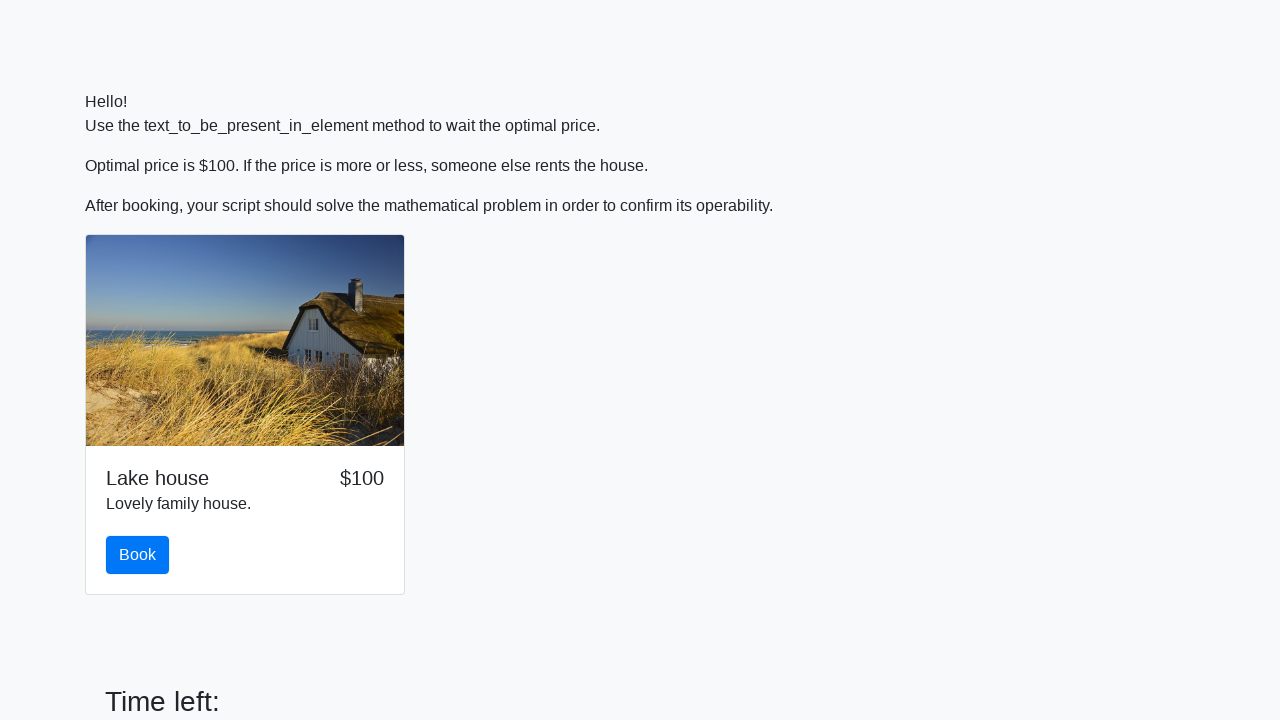

Retrieved input value: 785
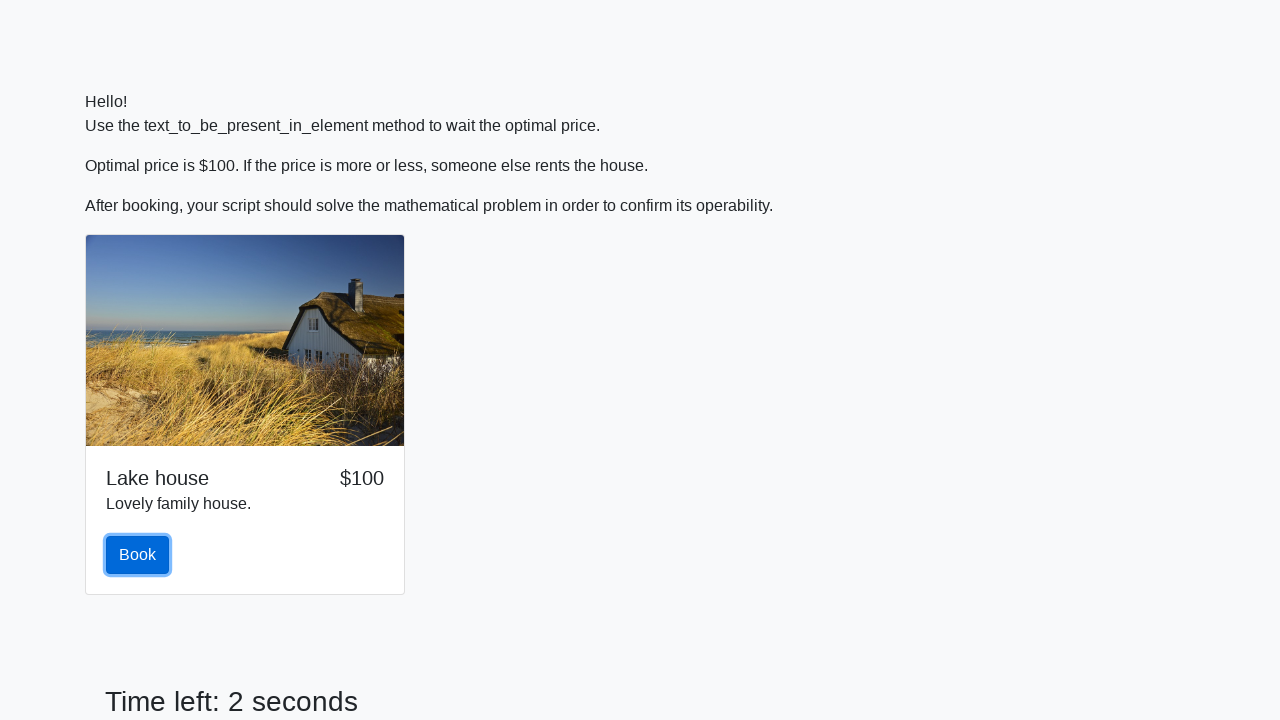

Calculated math result: 1.537450439203958
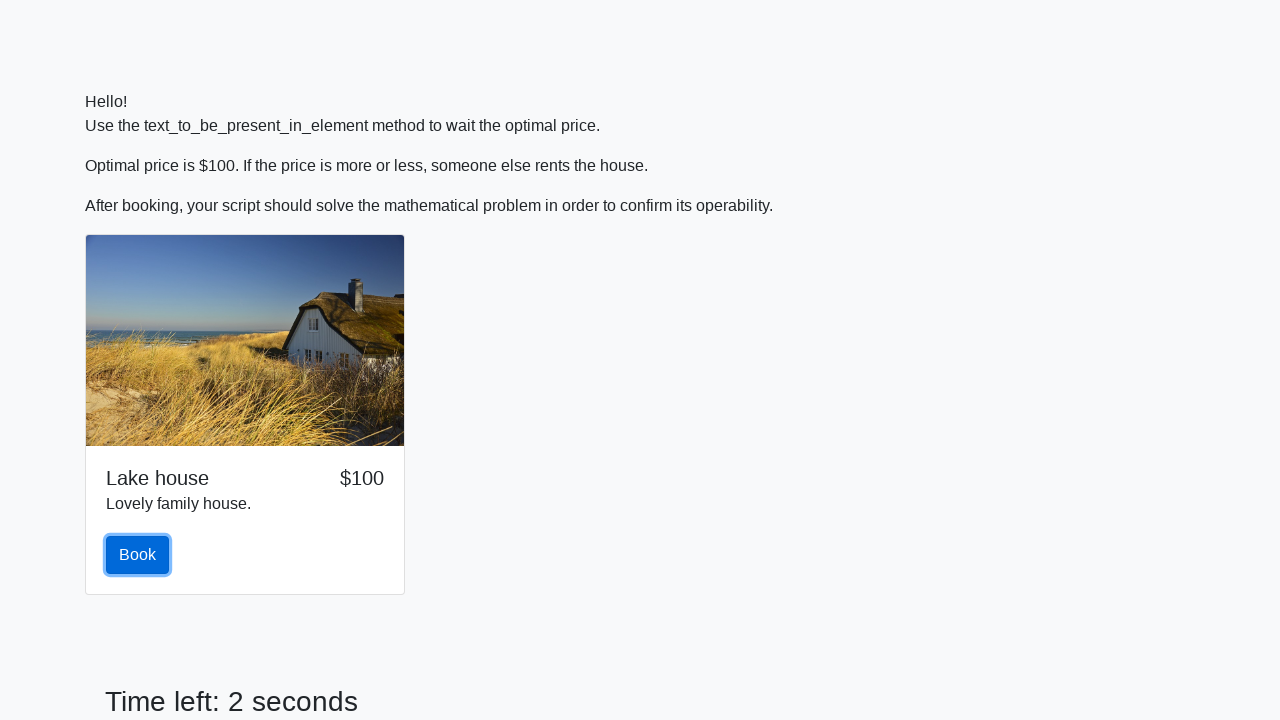

Filled answer field with calculated result on #answer
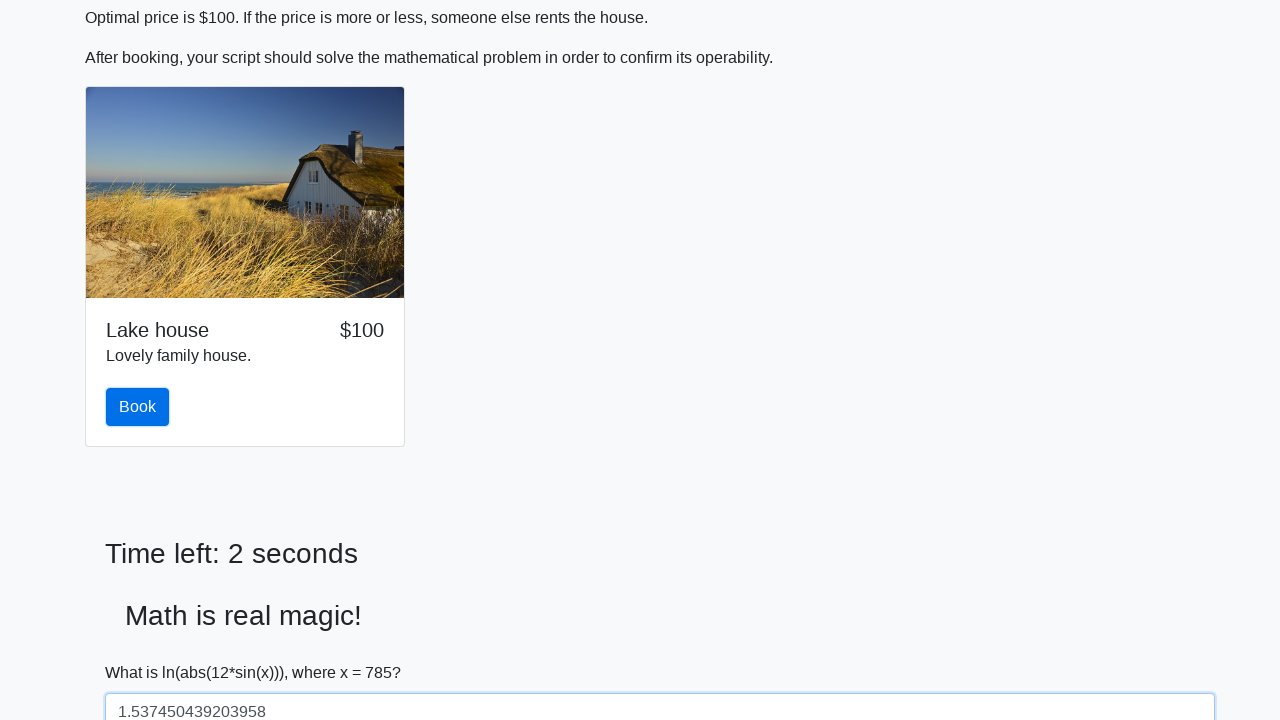

Clicked submit button to complete the test at (143, 651) on button[type='submit']
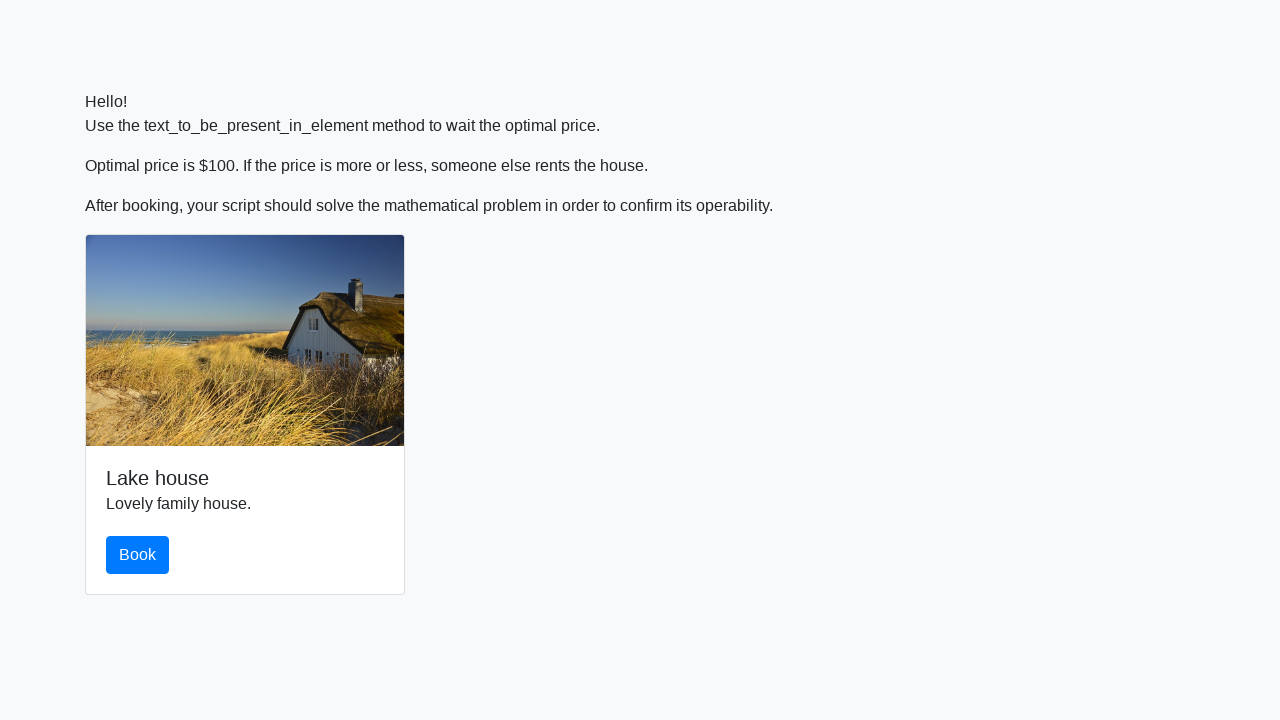

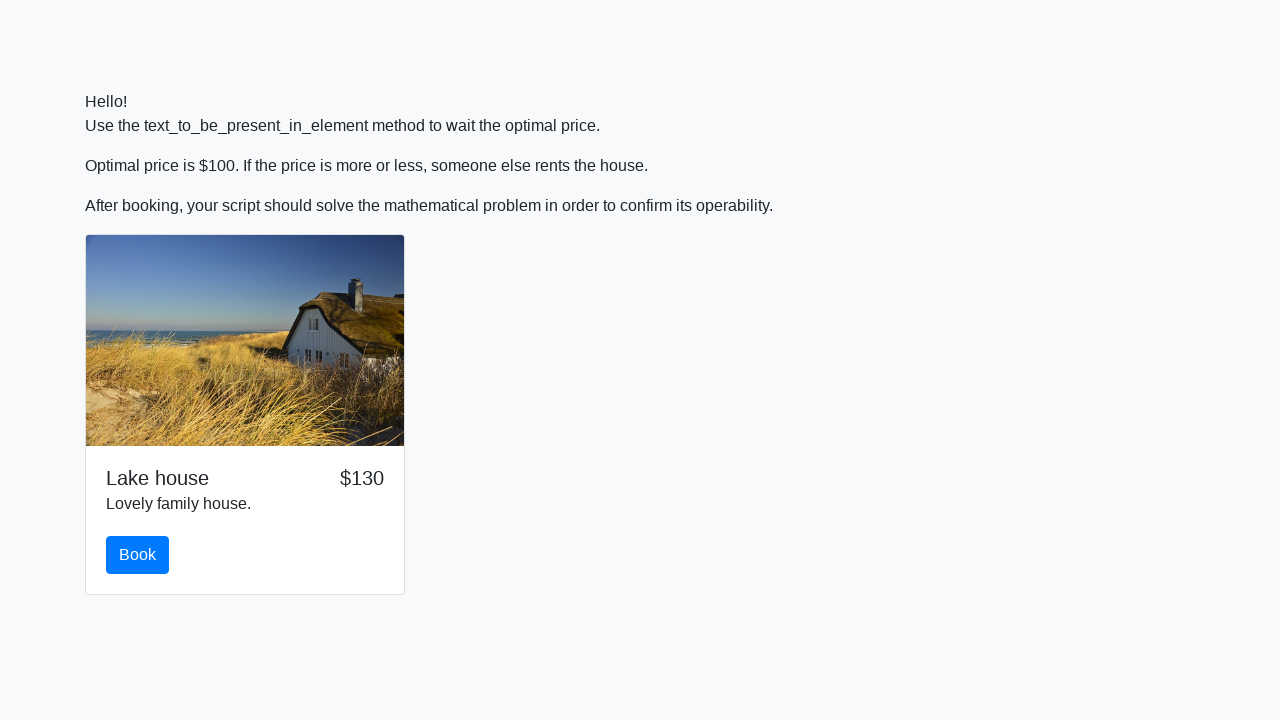